Tests navigation by clicking on a sample link from the homepage and then navigating back to verify the page title is restored

Starting URL: https://inf.ug.edu.pl

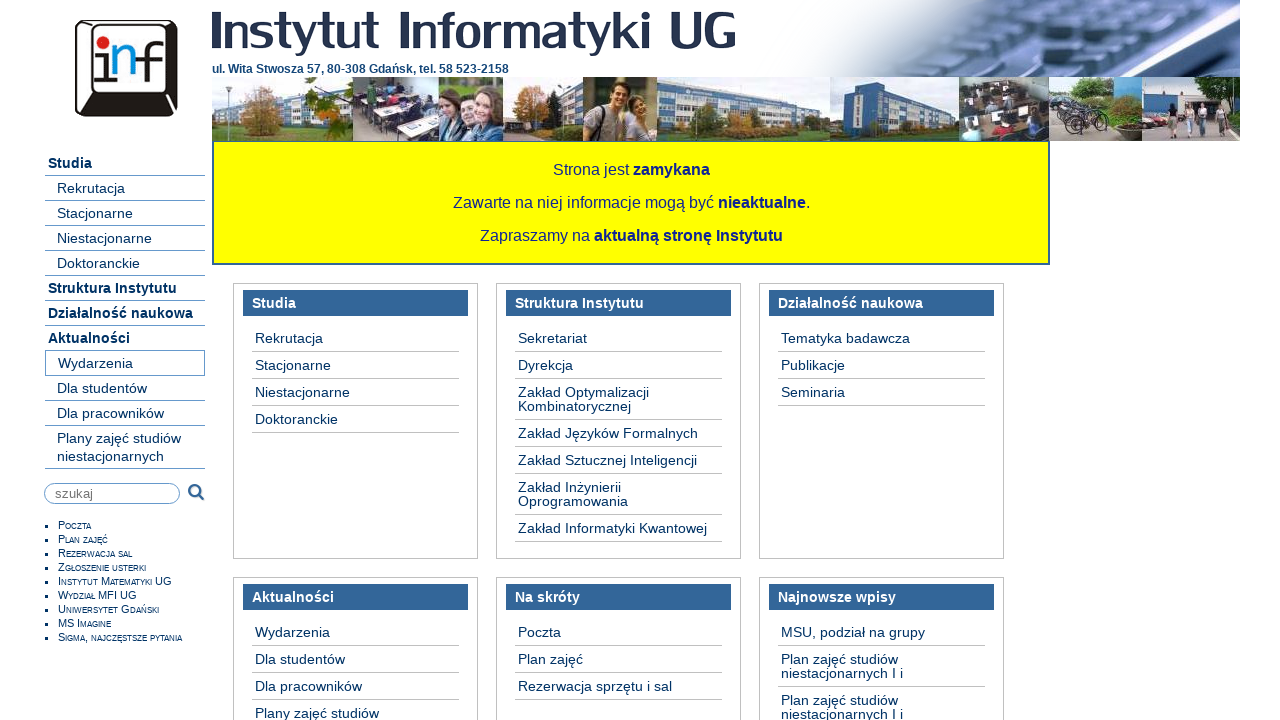

Stored starting page title
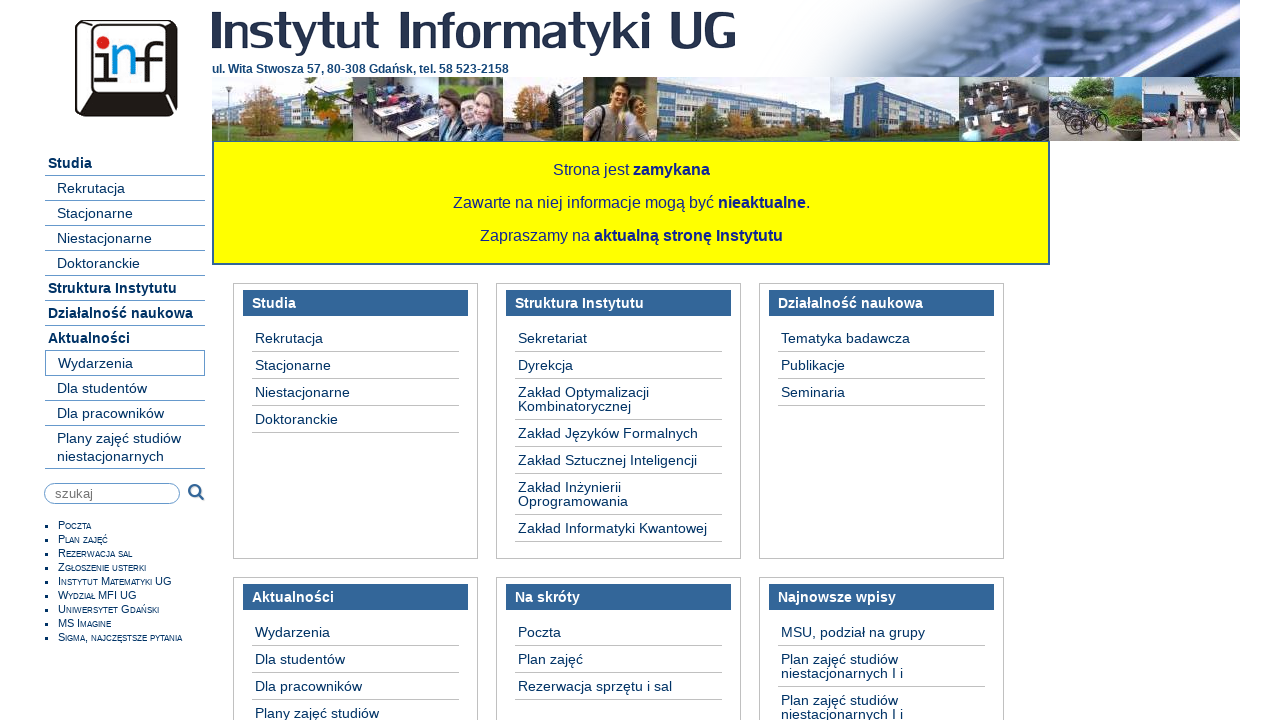

Waited for links to be present on homepage
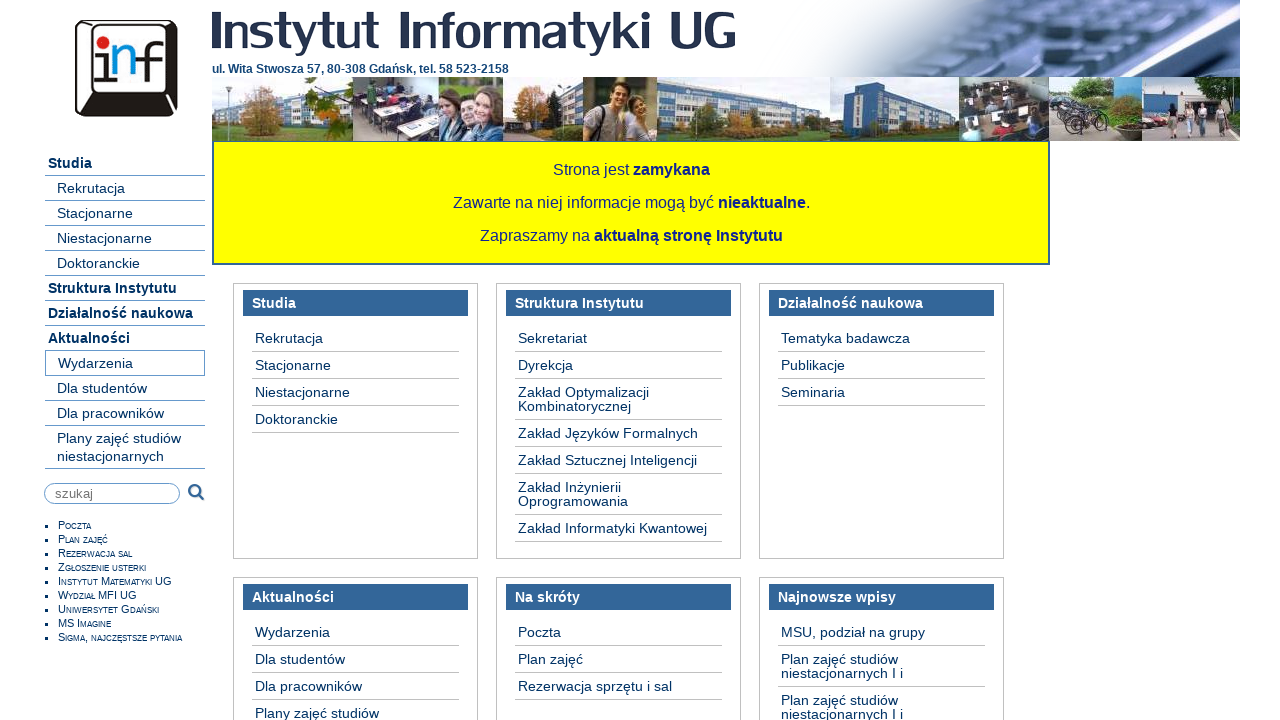

Located first valid link on page
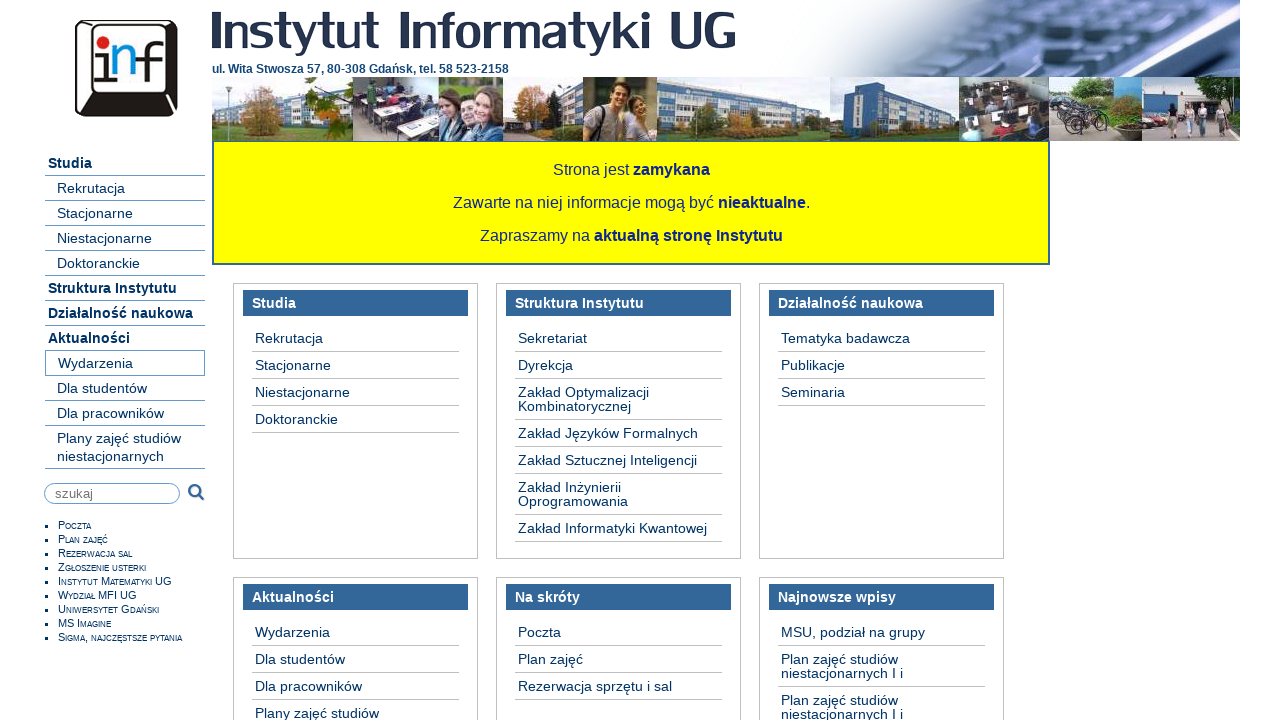

Clicked on first valid link at (125, 164) on a[href]:not([href^='mailto']):not([href$='.xml']) >> nth=0
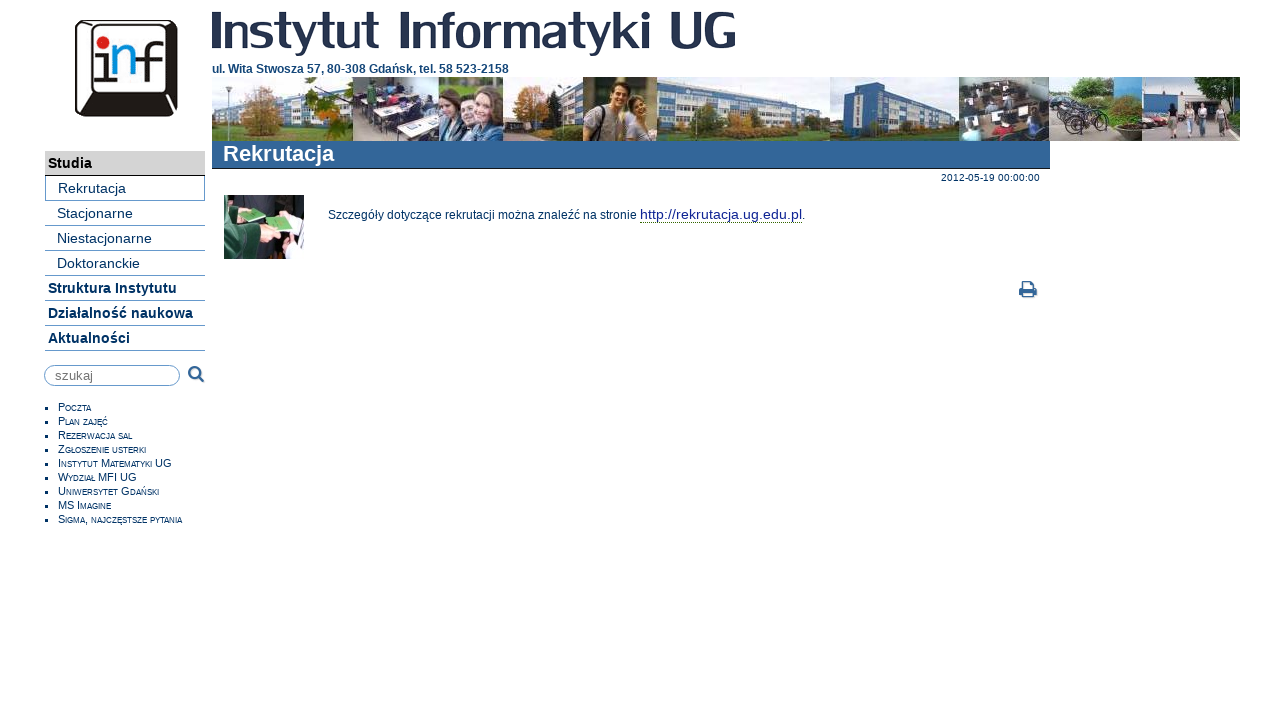

Navigated back to homepage
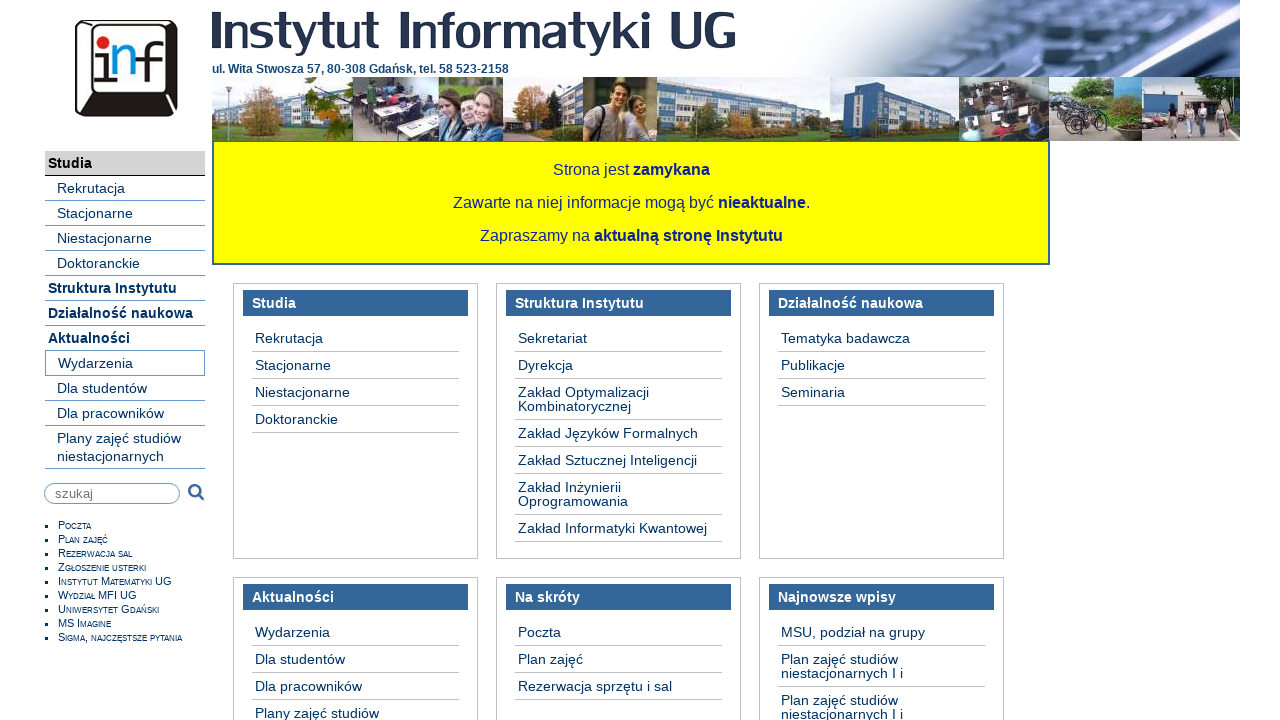

Waited for homepage to load after navigation
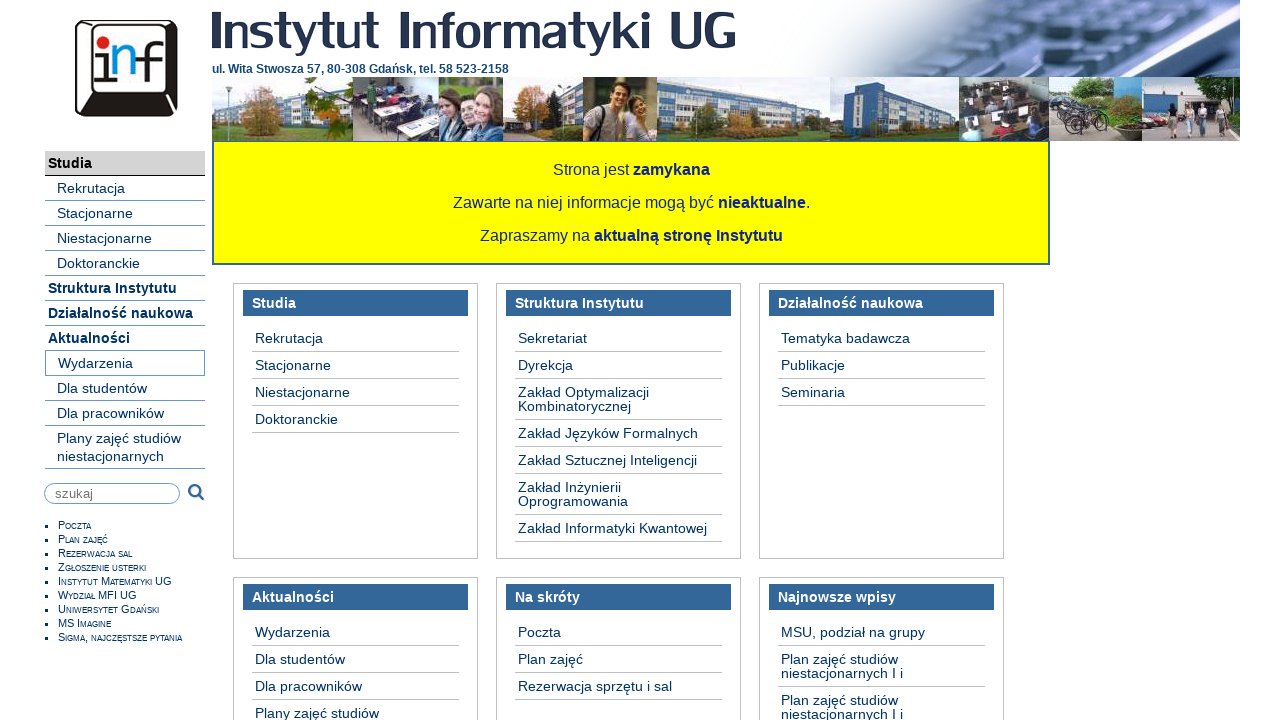

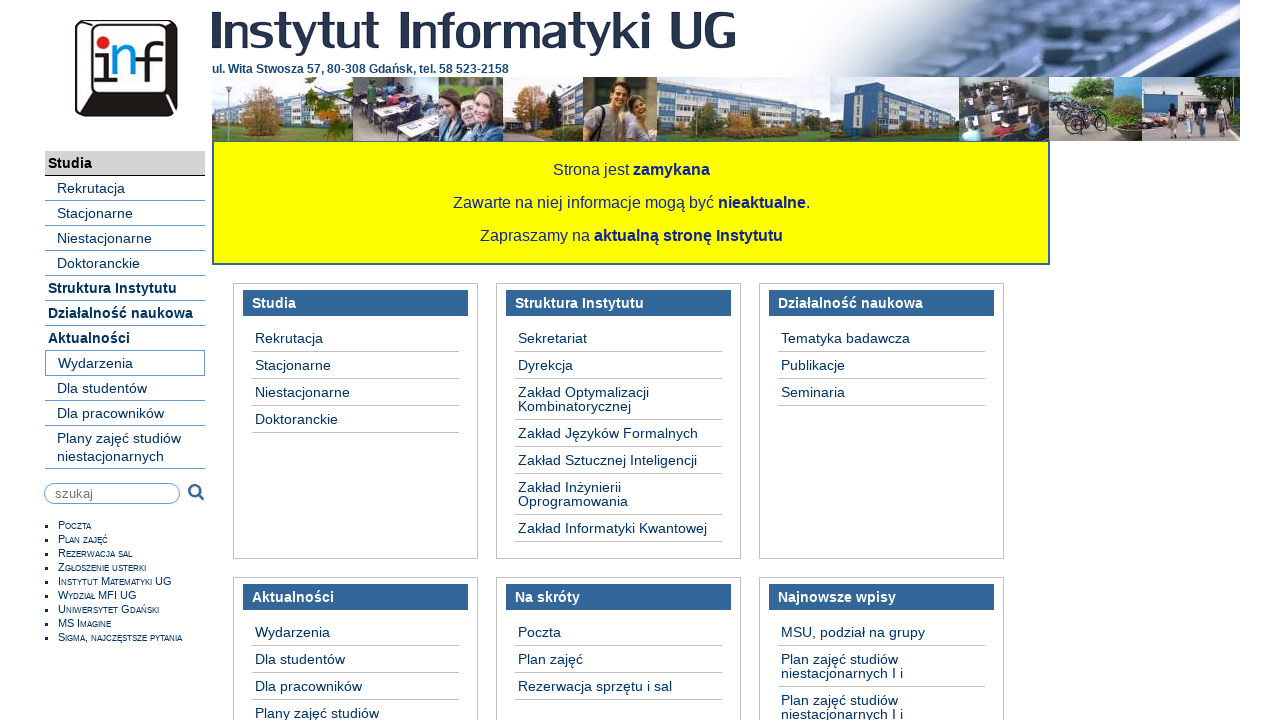